Tests radio button selection functionality on DemoQA by clicking a radio button and verifying the selected value is displayed in the result area.

Starting URL: https://demoqa.com/radio-button

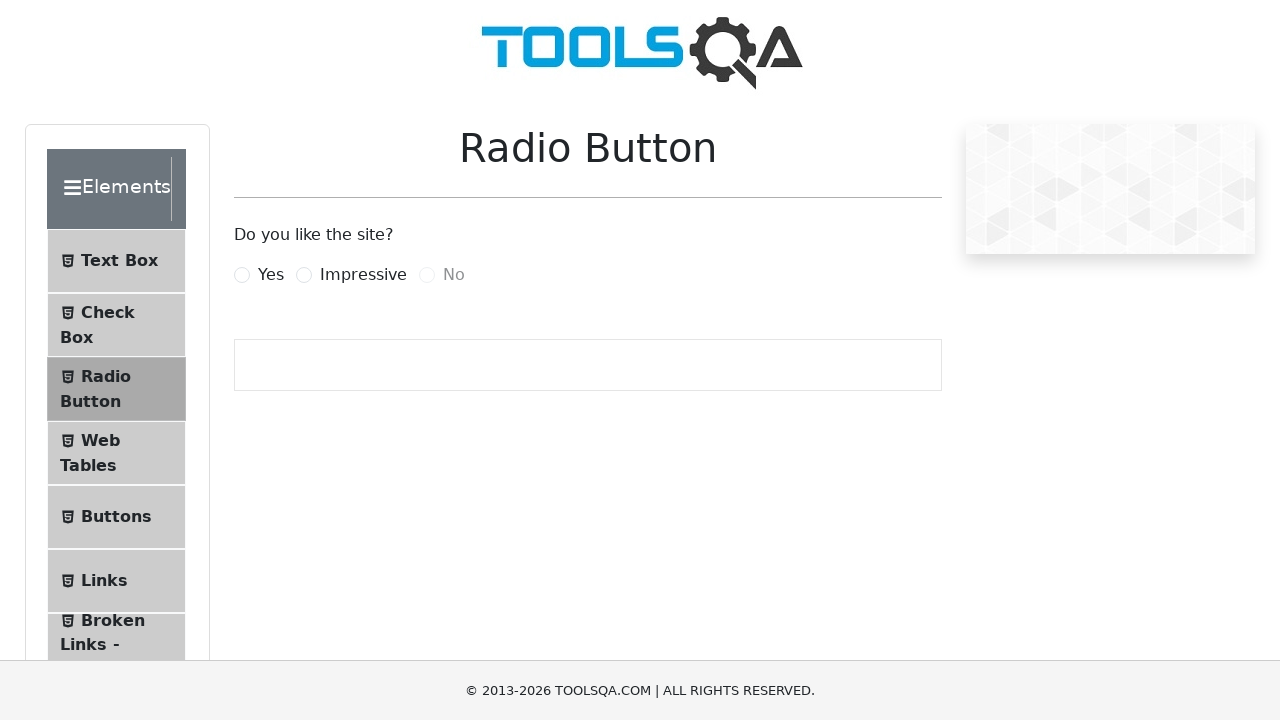

Waited for page to load with domcontentloaded state
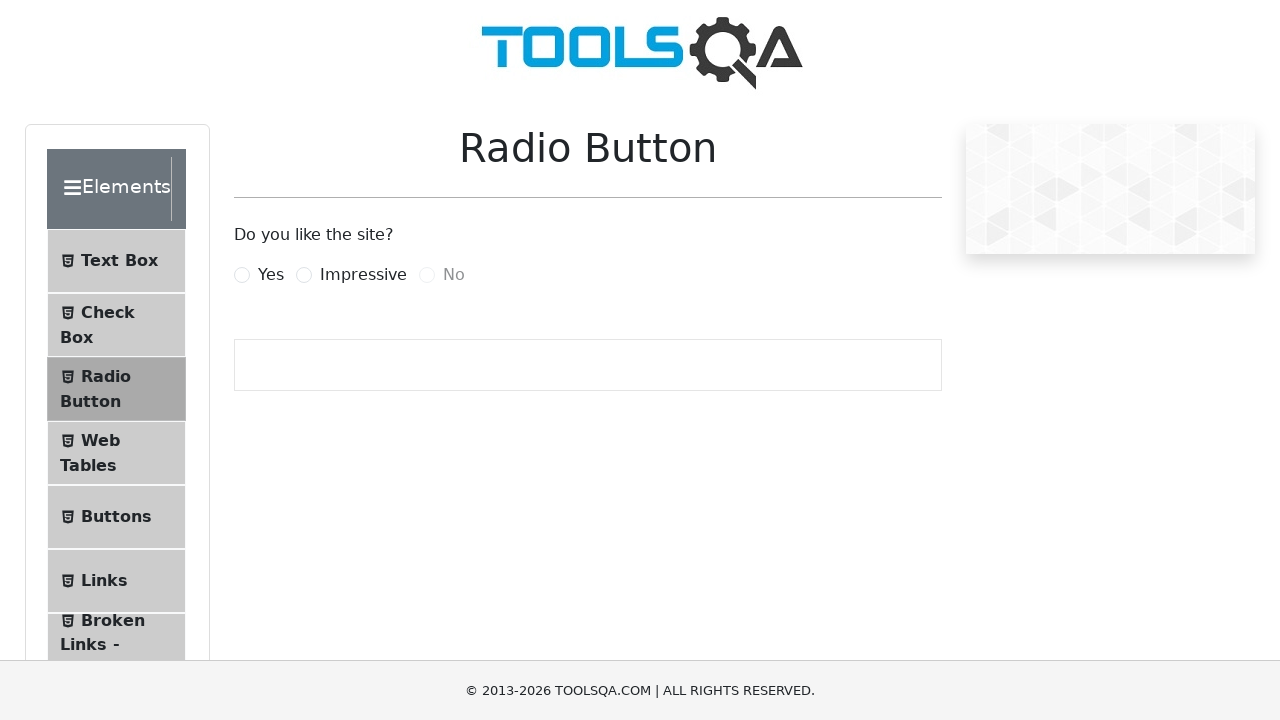

Located the 'Yes' radio button label
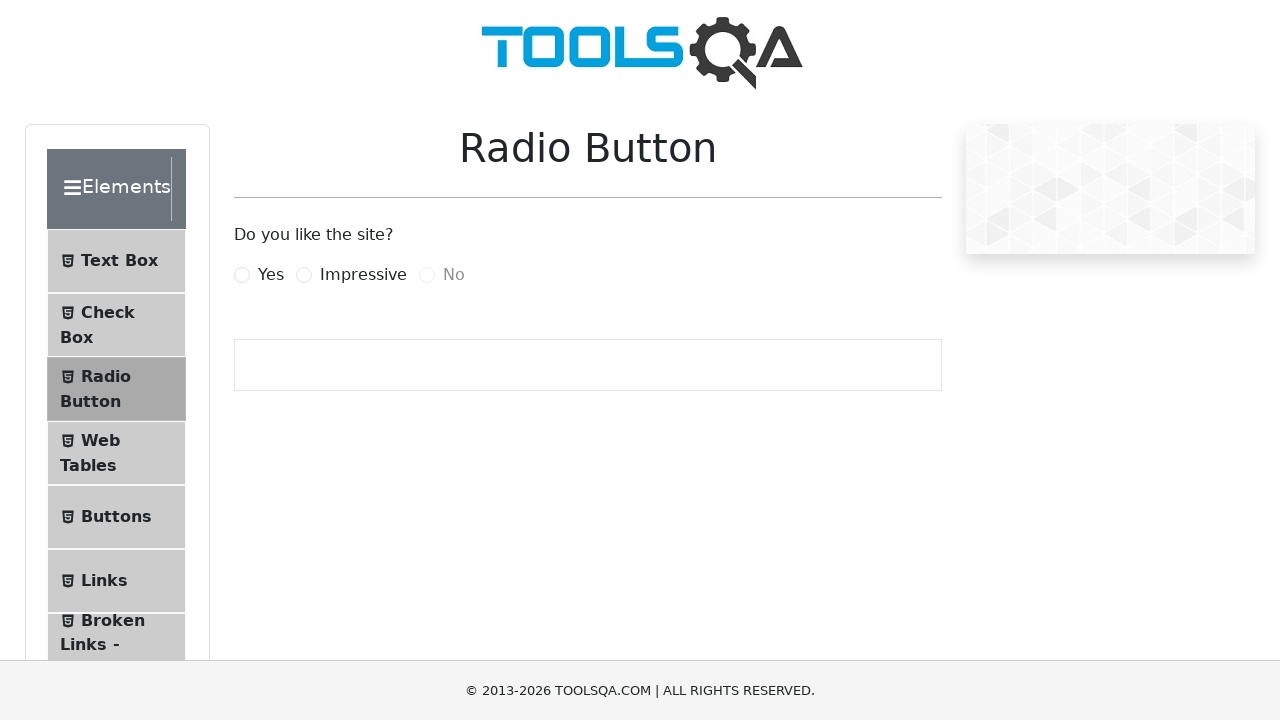

Waited for 'Yes' radio button to become visible
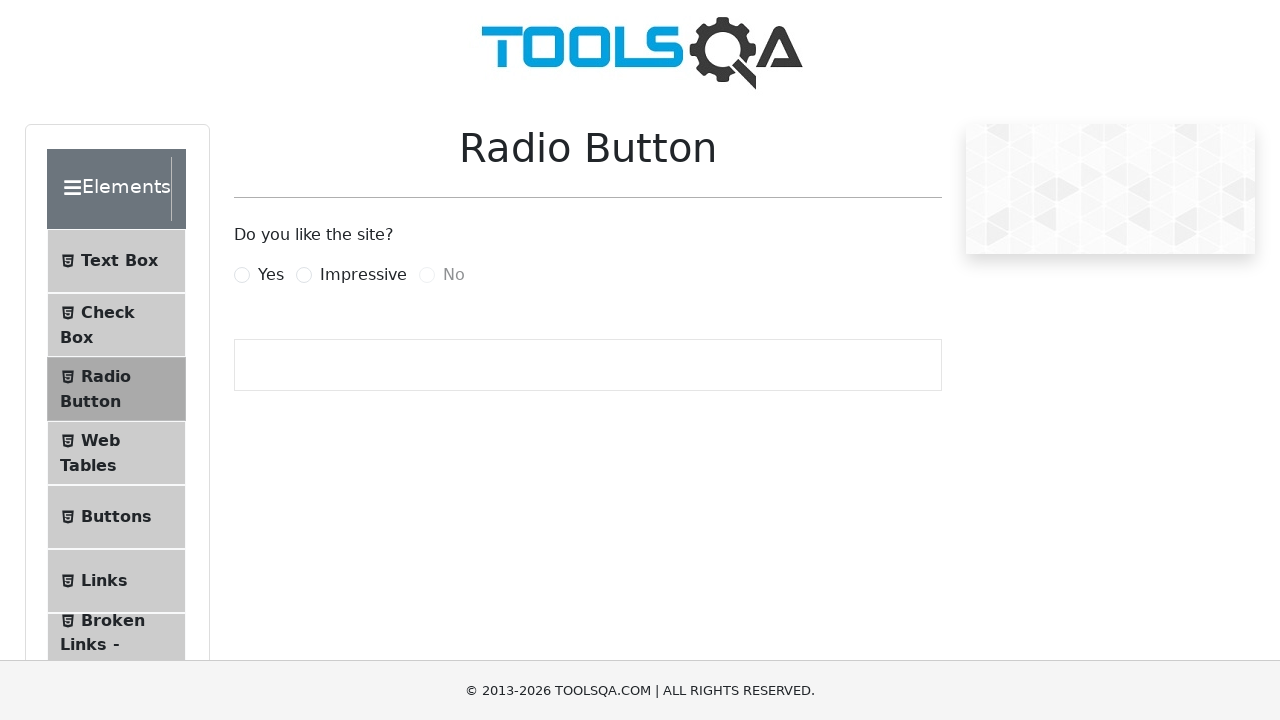

Clicked the 'Yes' radio button at (271, 275) on label:has-text("Yes")
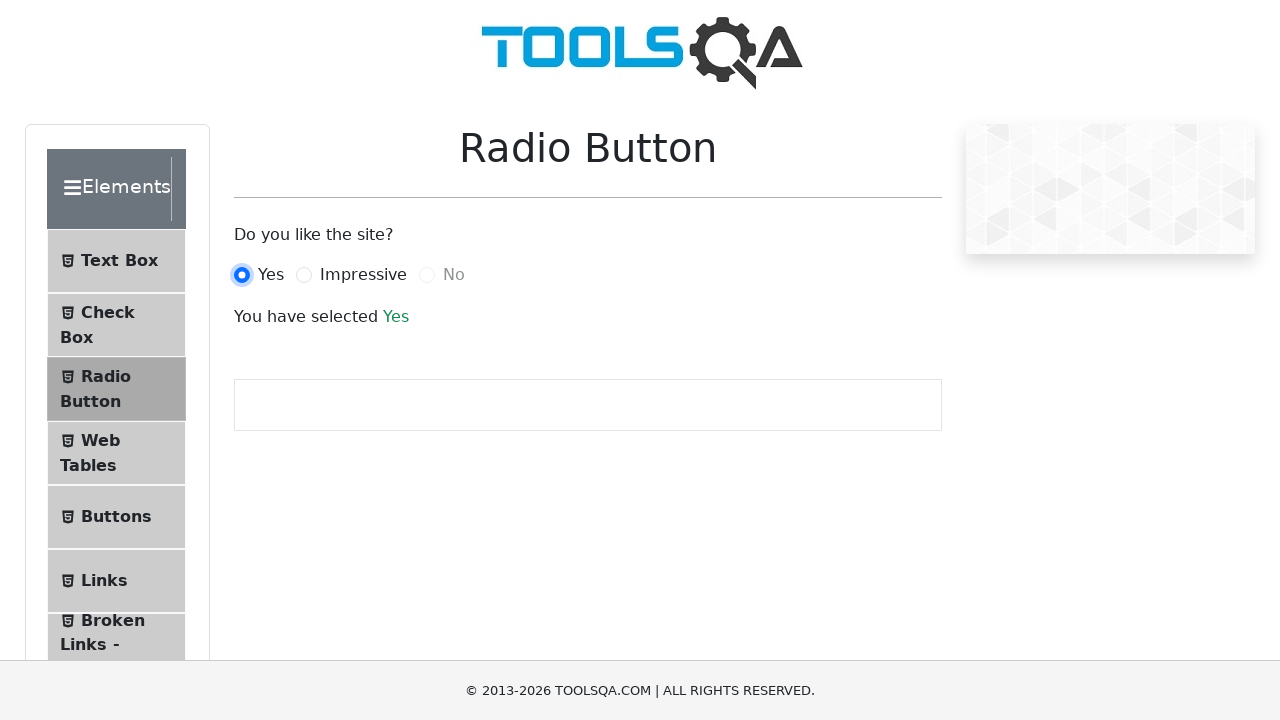

Located the result text element with class 'text-success'
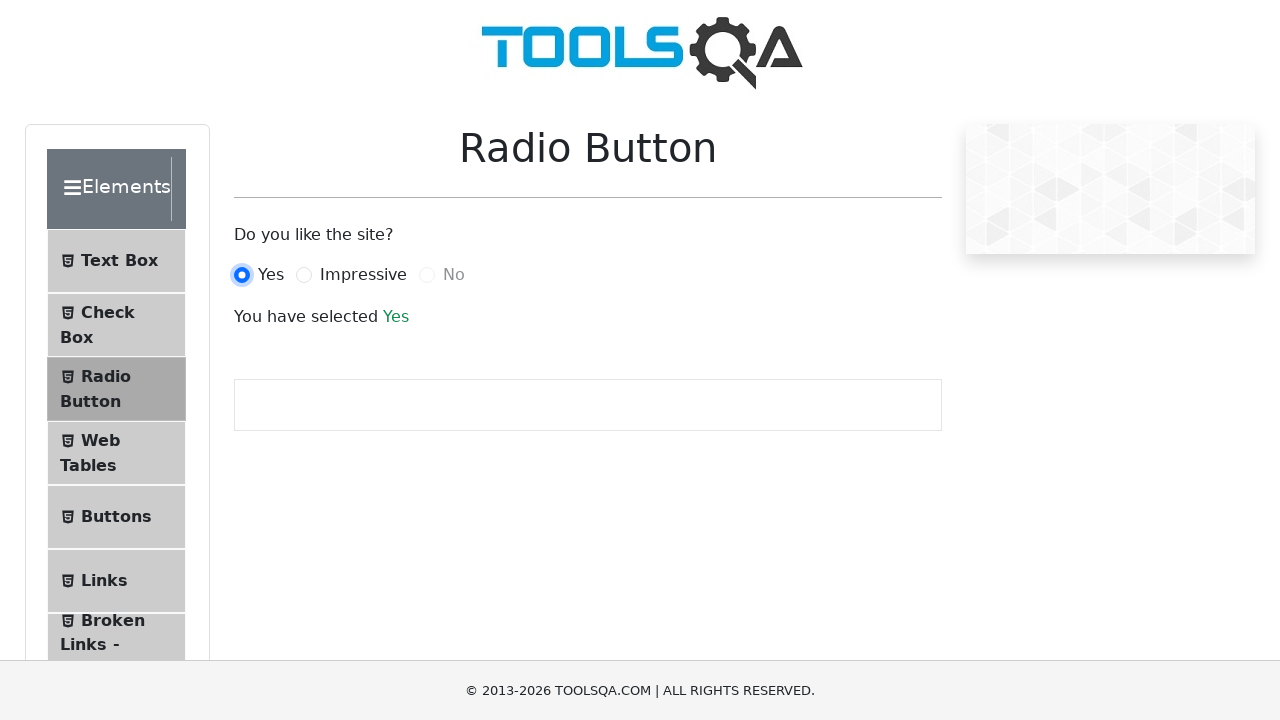

Waited for result text to become visible
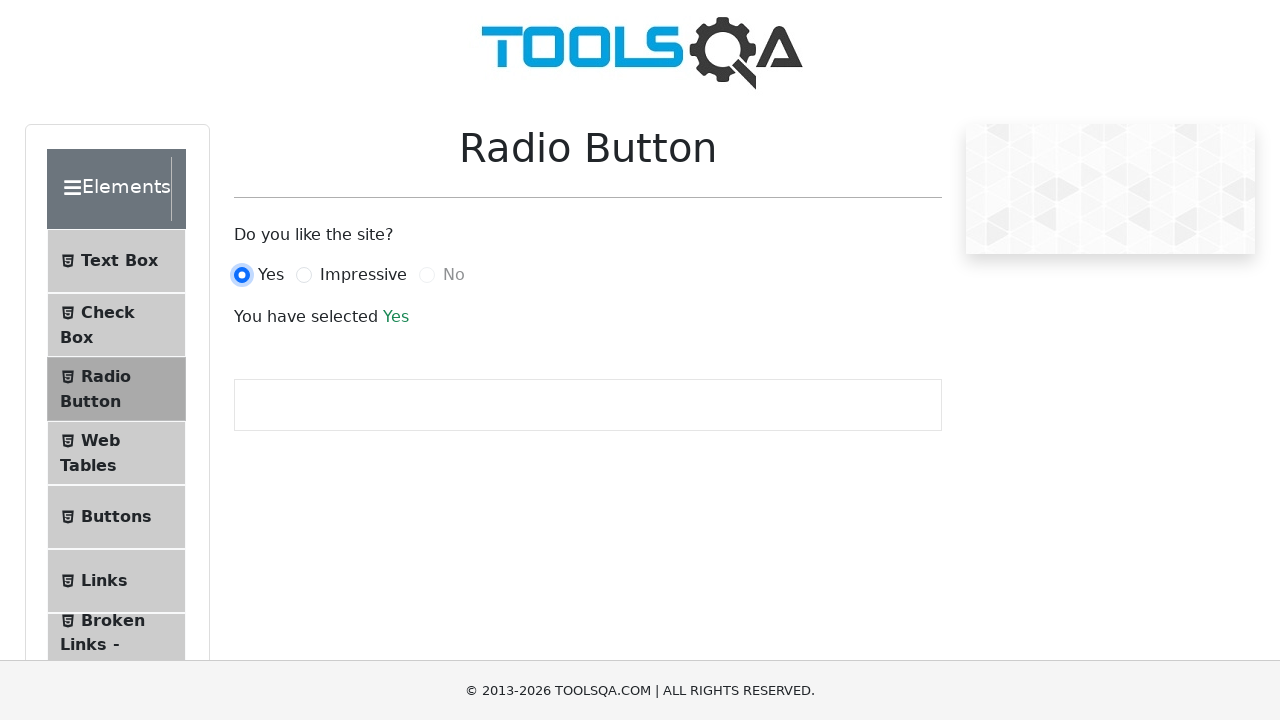

Verified that result text equals 'Yes'
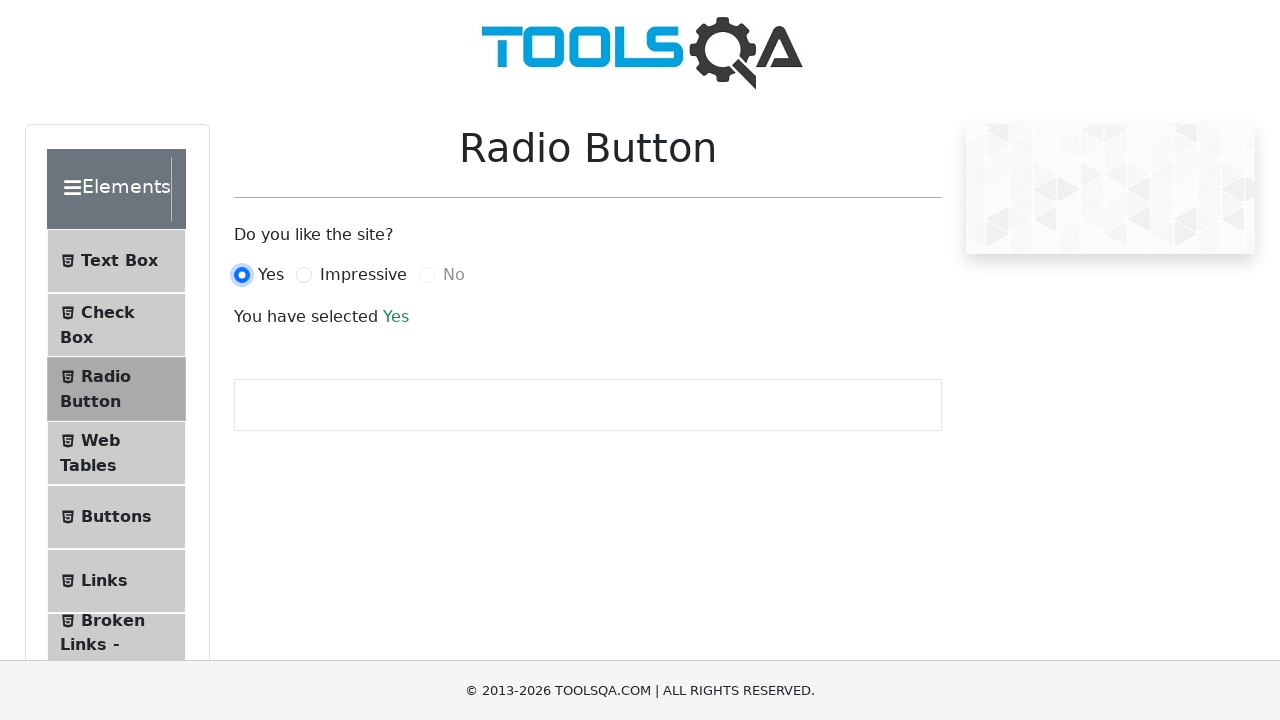

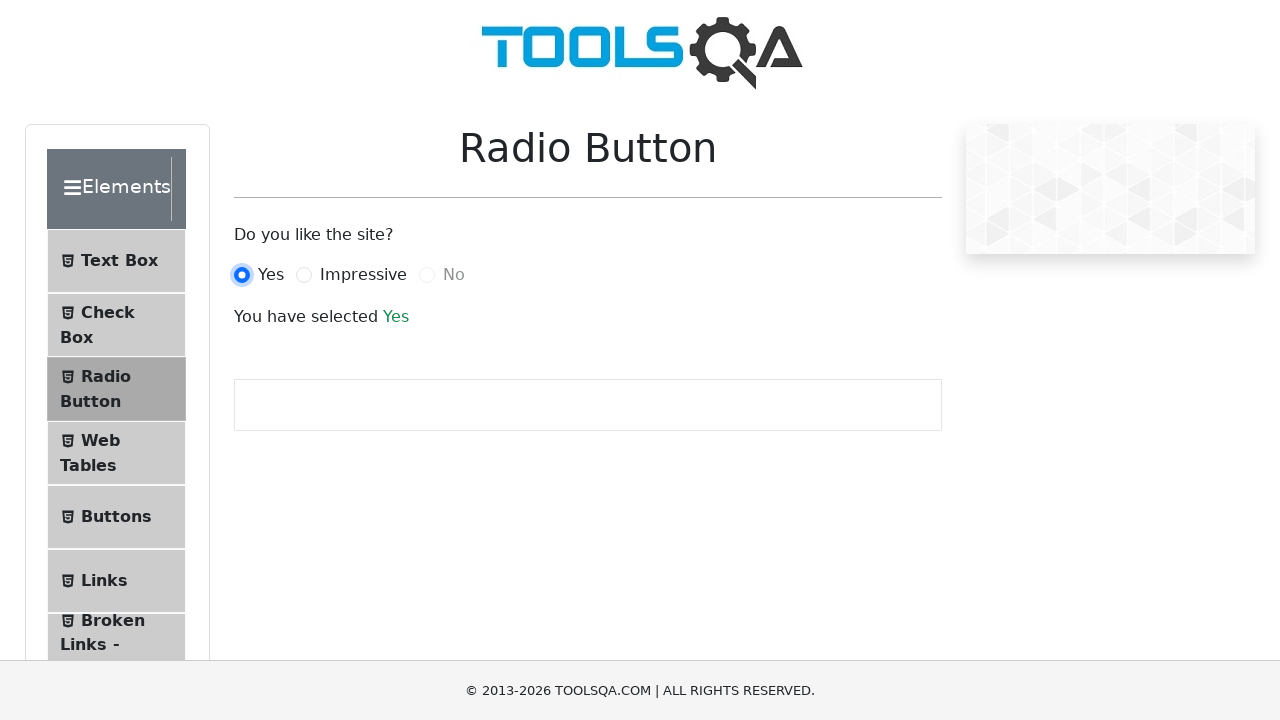